Opens the date picker calendar and selects the 12th day of the month

Starting URL: https://testautomationpractice.blogspot.com/

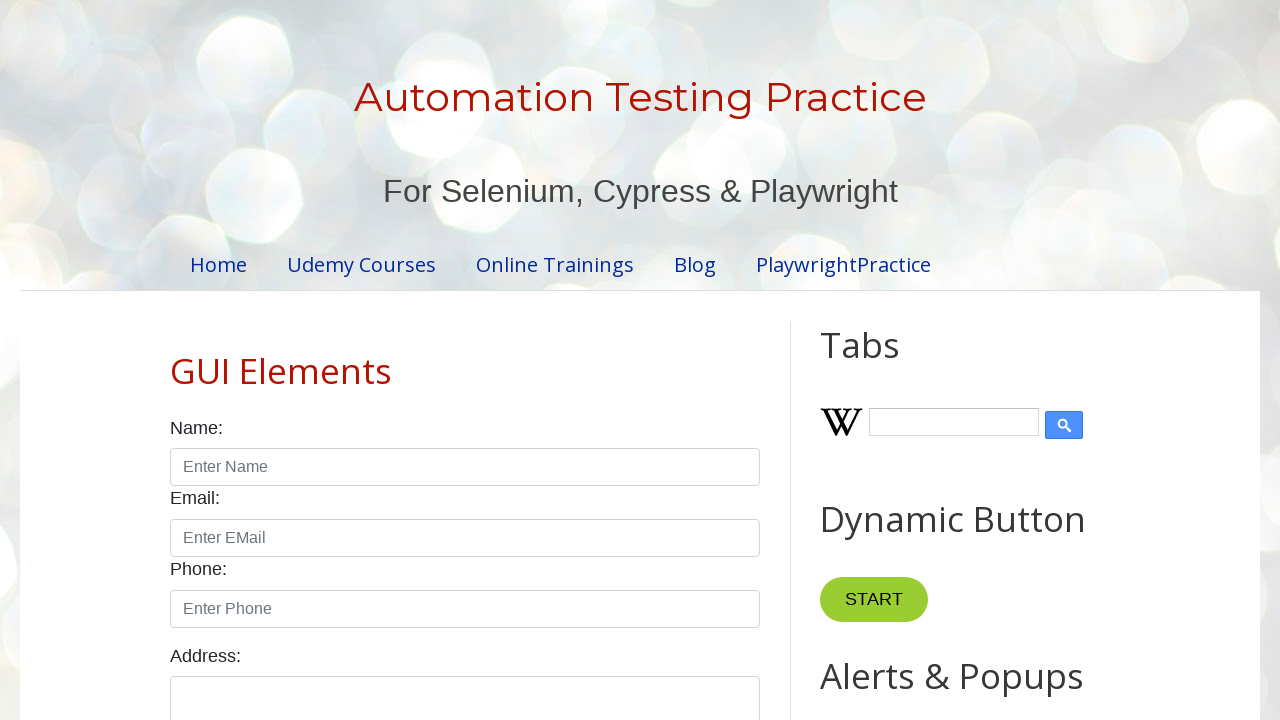

Clicked on date picker to open calendar at (515, 360) on #datepicker
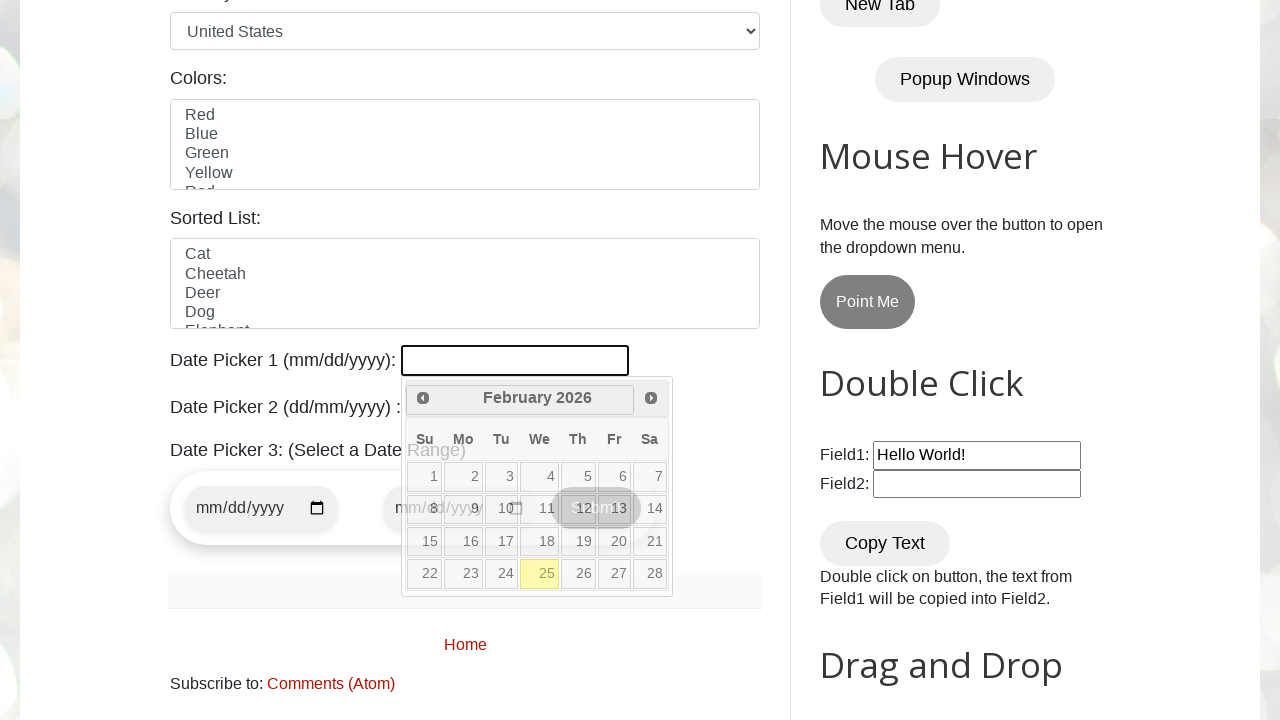

Selected the 12th day of the month from calendar at (578, 509) on xpath=//a[text()='12']
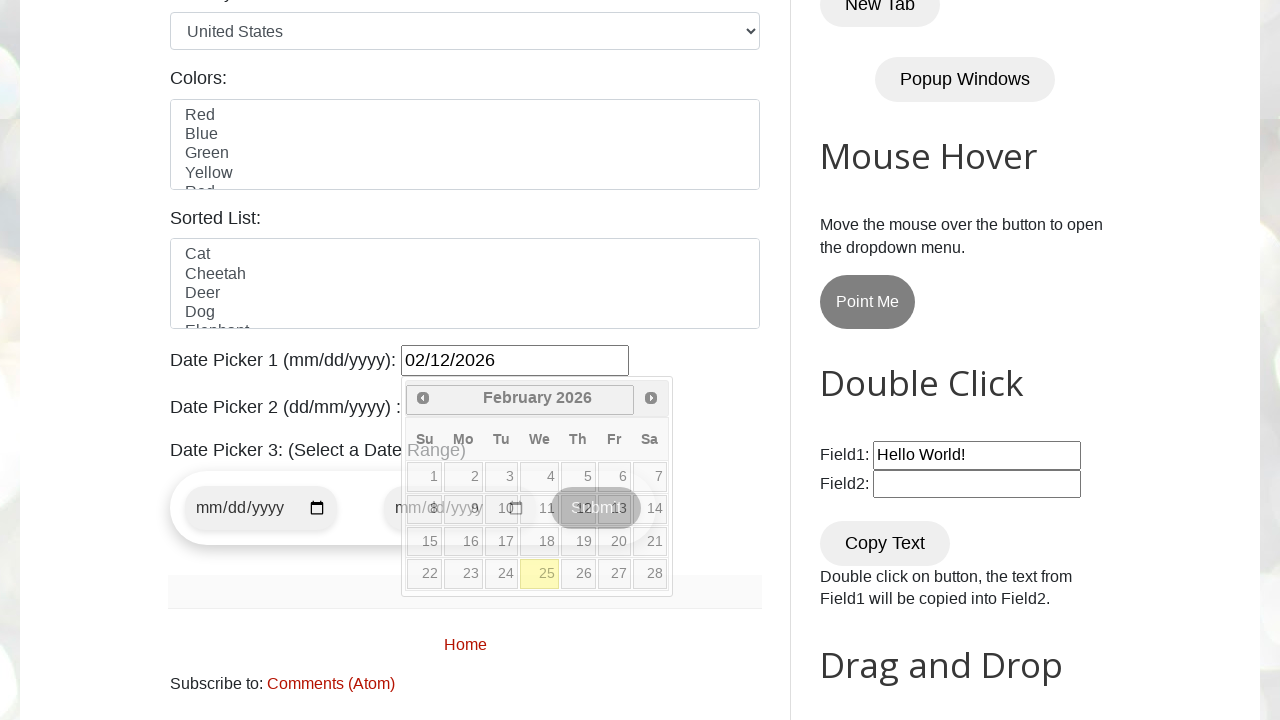

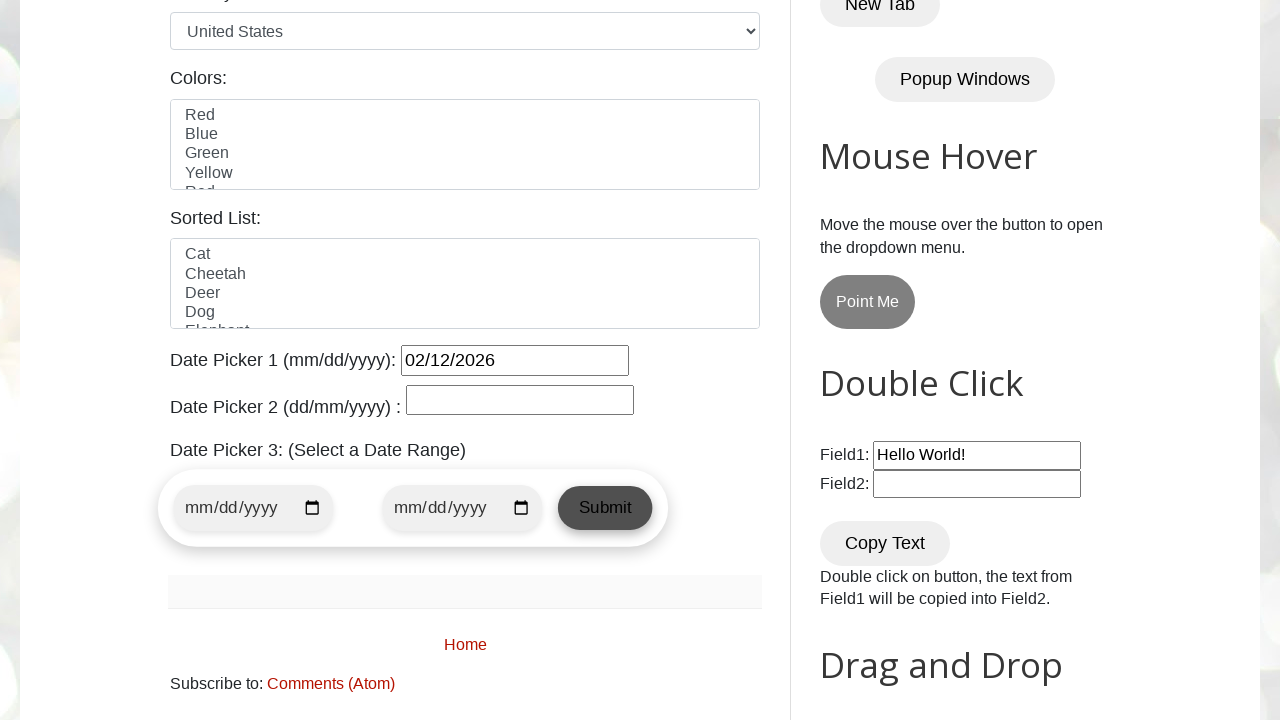